Tests right-click context menu functionality by performing a context click on a button and selecting a menu option

Starting URL: https://swisnl.github.io/jQuery-contextMenu/demo.html

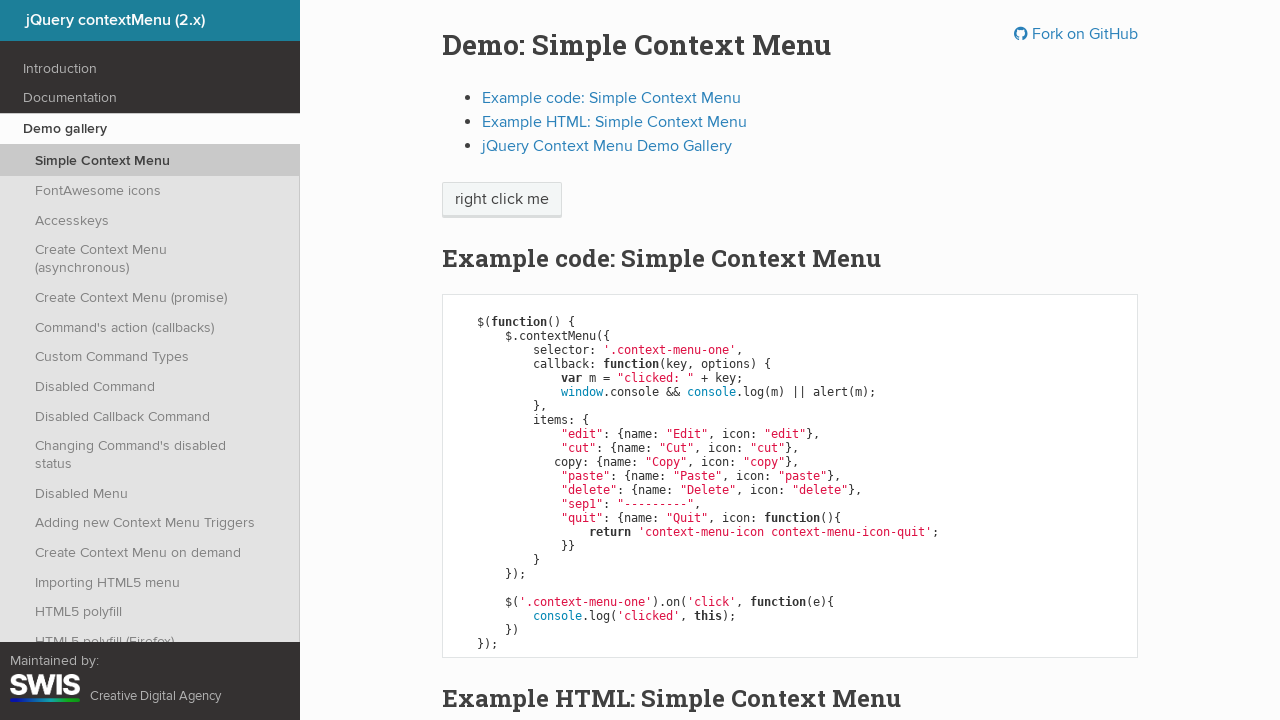

Located the button element for context menu test
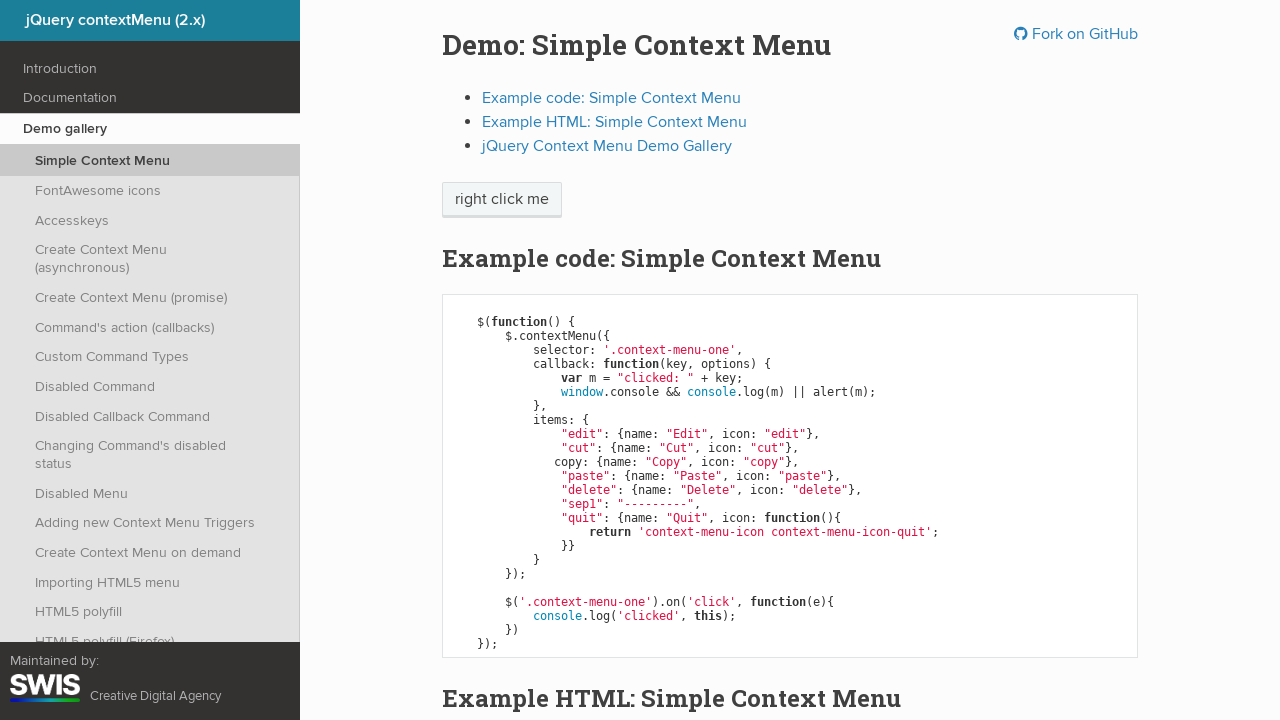

Performed right-click on the button to open context menu at (502, 200) on xpath=/html/body/div/section/div/div/div/p/span
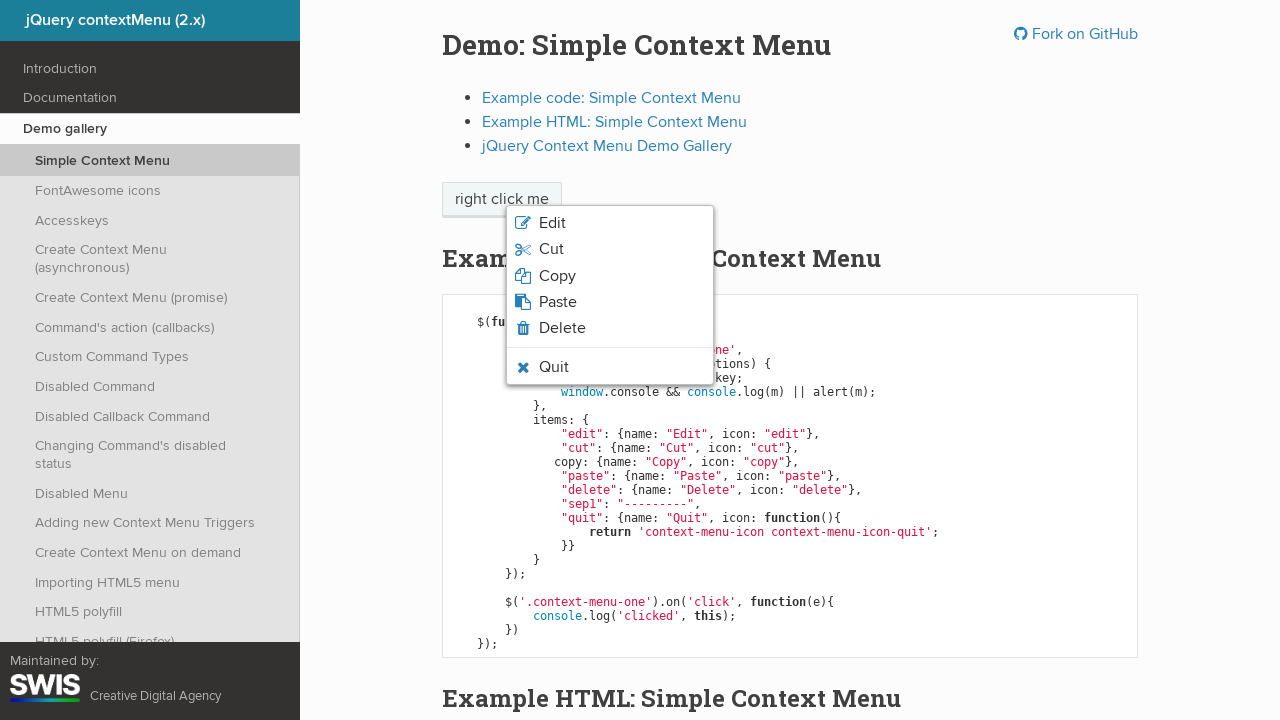

Selected the third option from the context menu at (610, 276) on xpath=/html/body/ul/li[3]
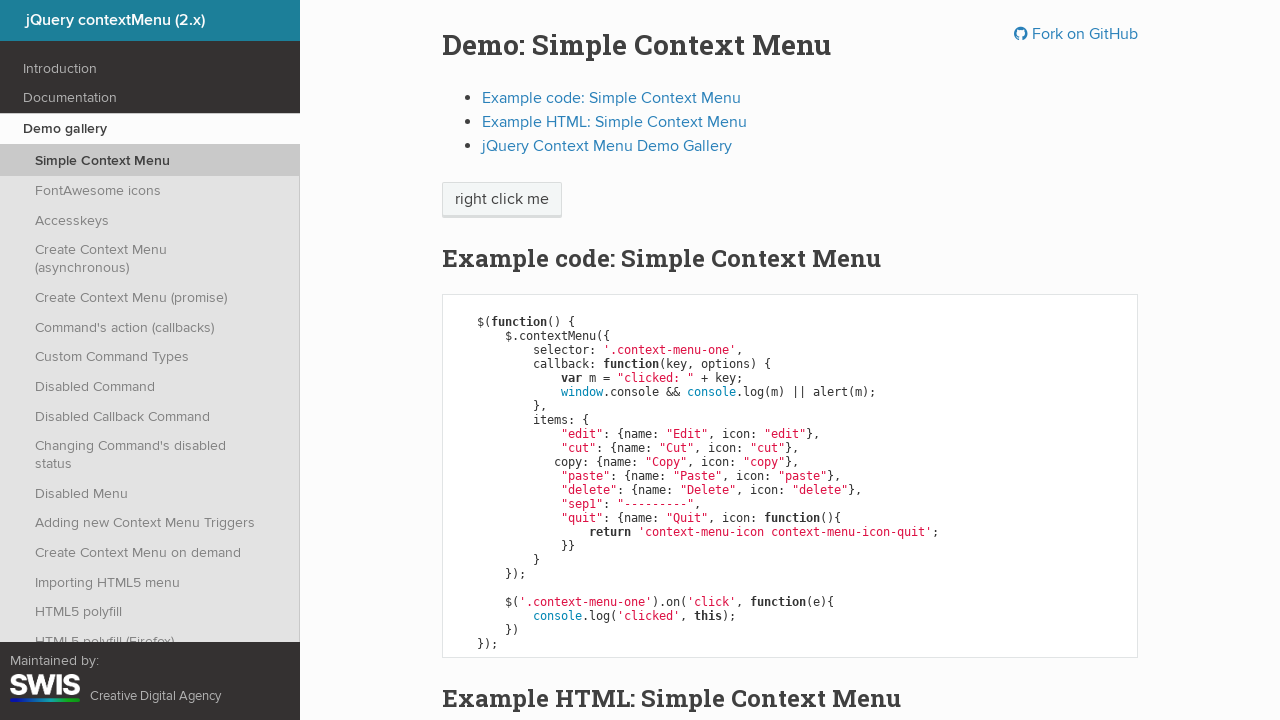

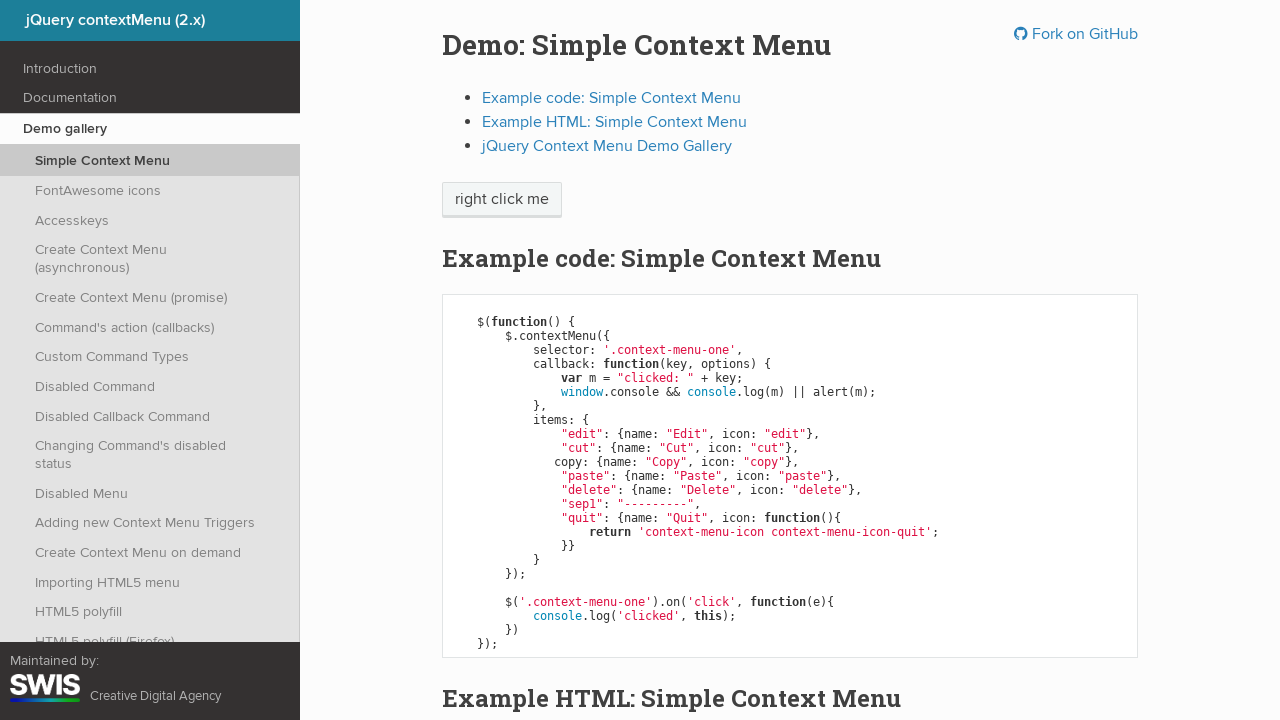